Tests the search functionality on Python.org by entering "pycon" in the search box and submitting the search form, then verifying that results are found.

Starting URL: http://www.python.org

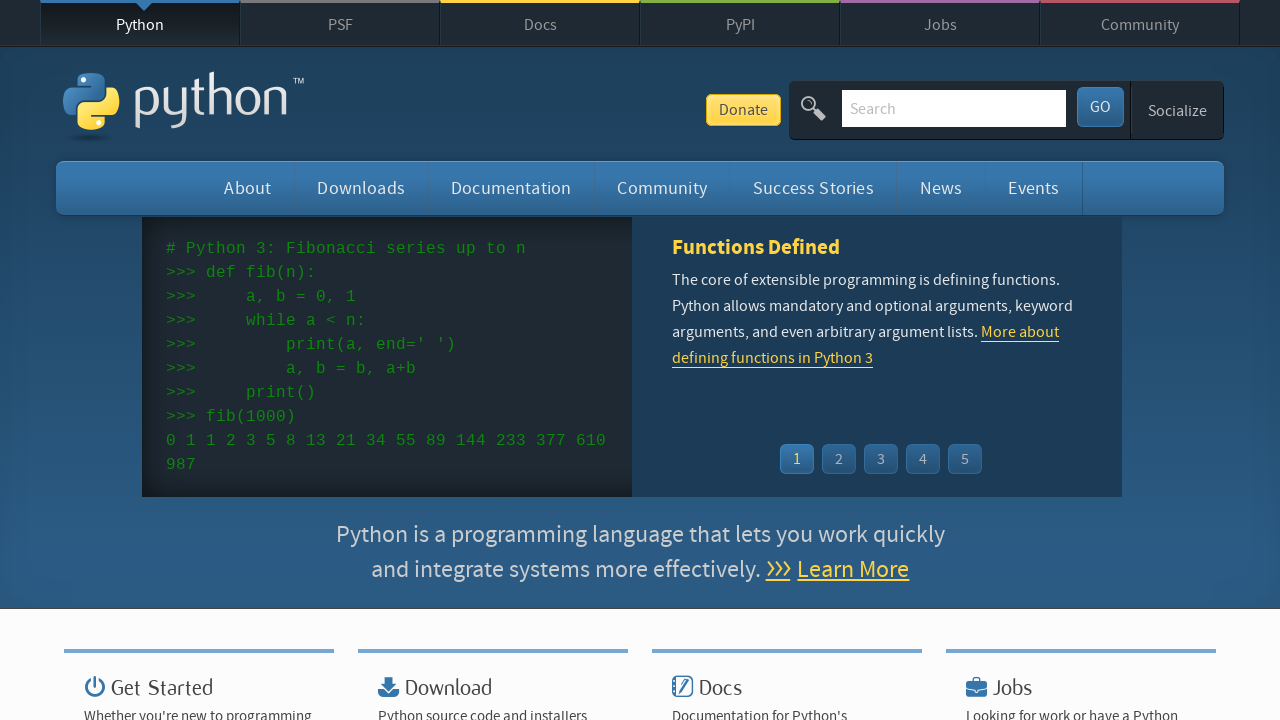

Verified page title contains 'Python'
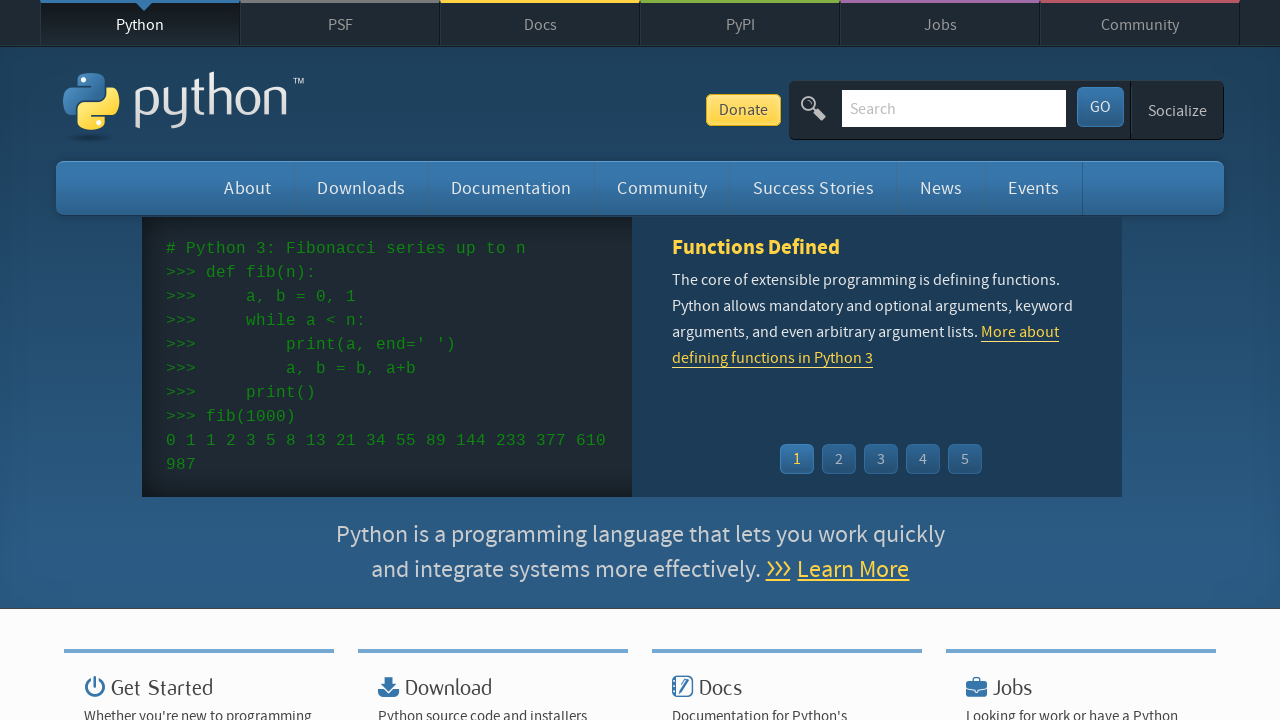

Located search input field
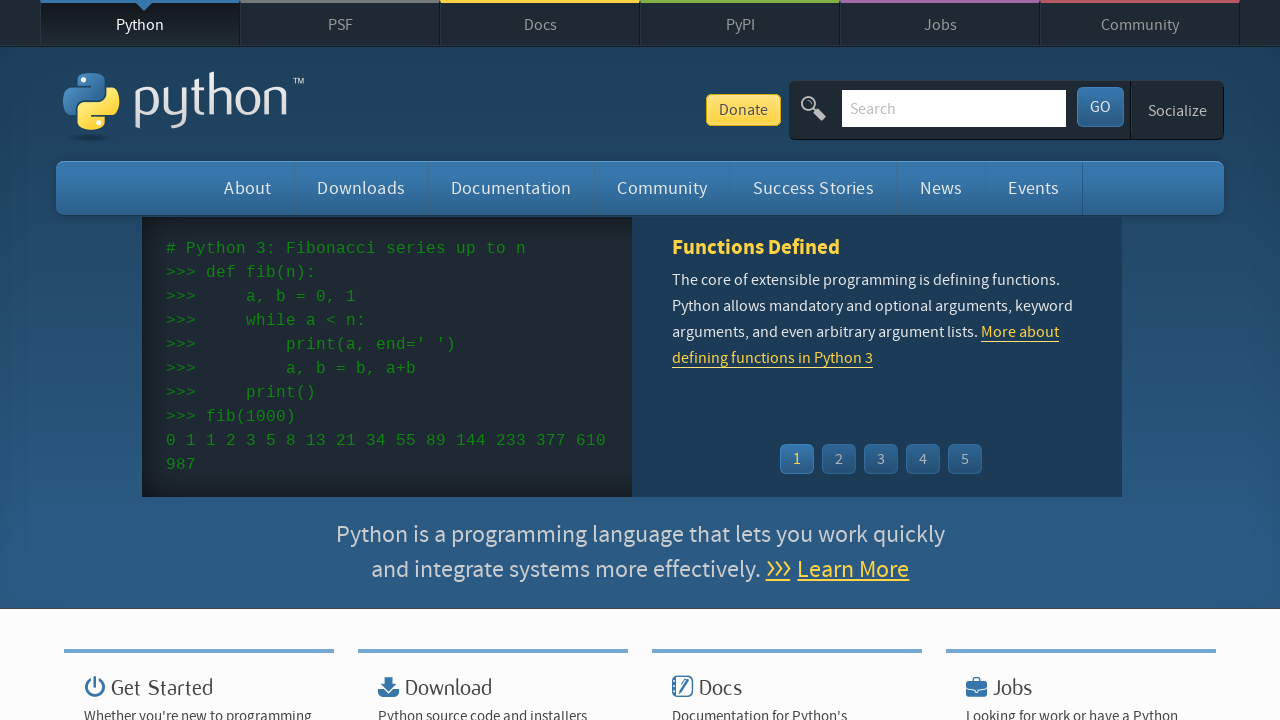

Cleared search input field on input[name='q']
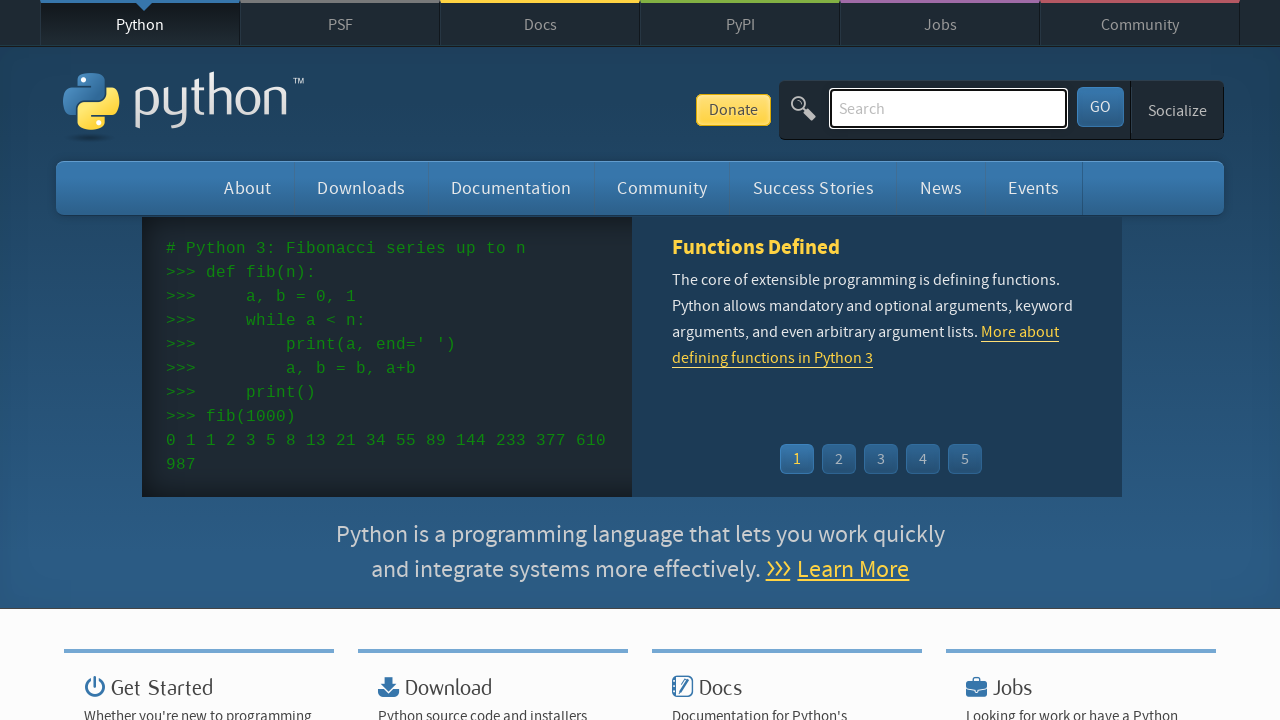

Filled search field with 'pycon' on input[name='q']
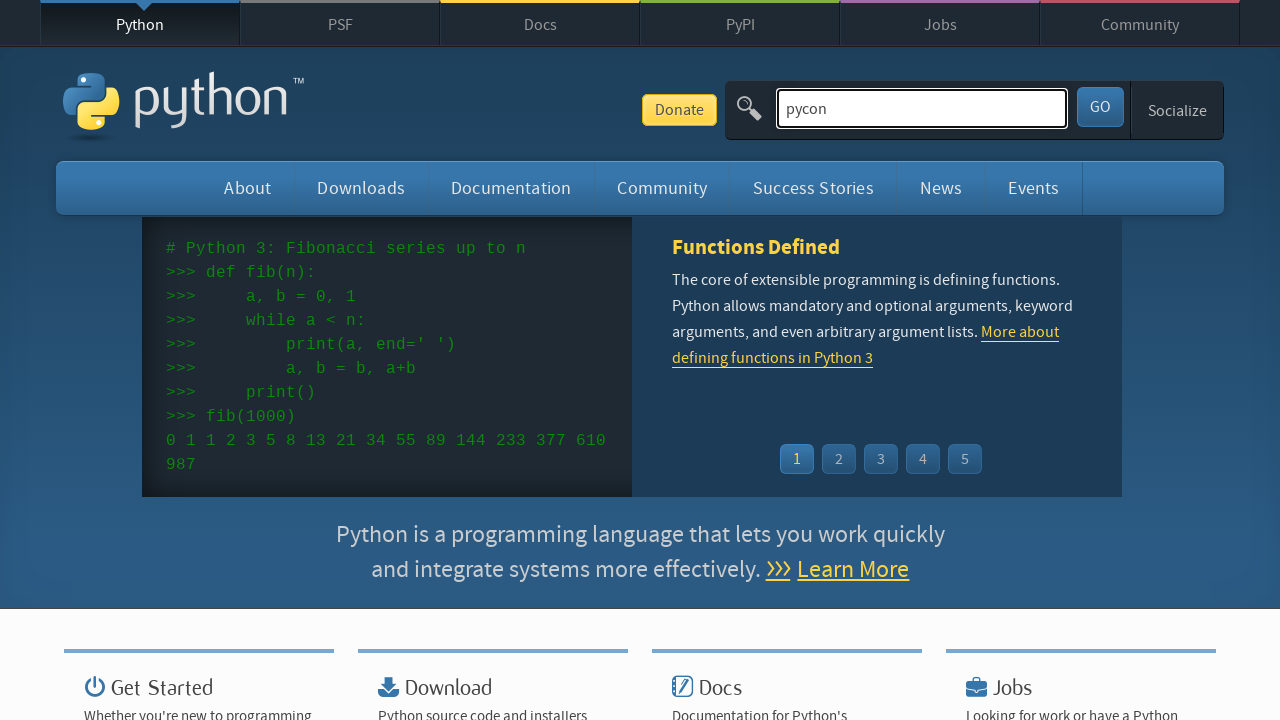

Pressed Enter to submit search on input[name='q']
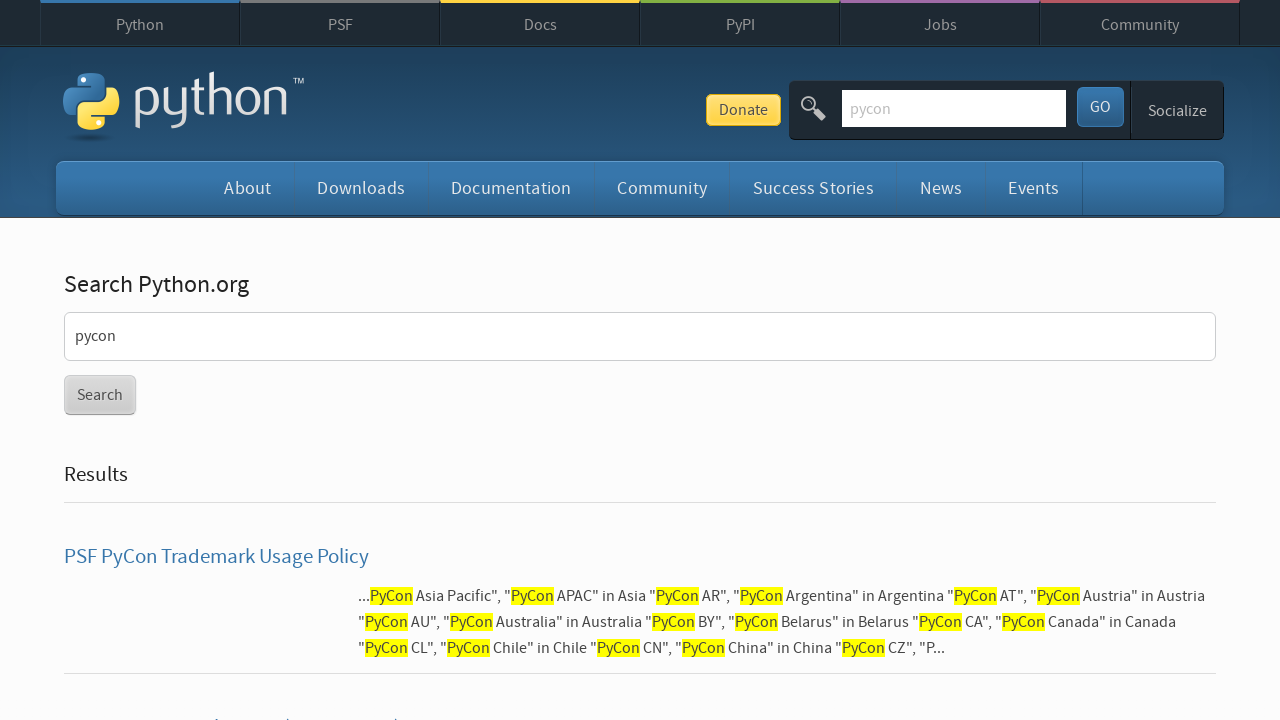

Waited for network idle after search
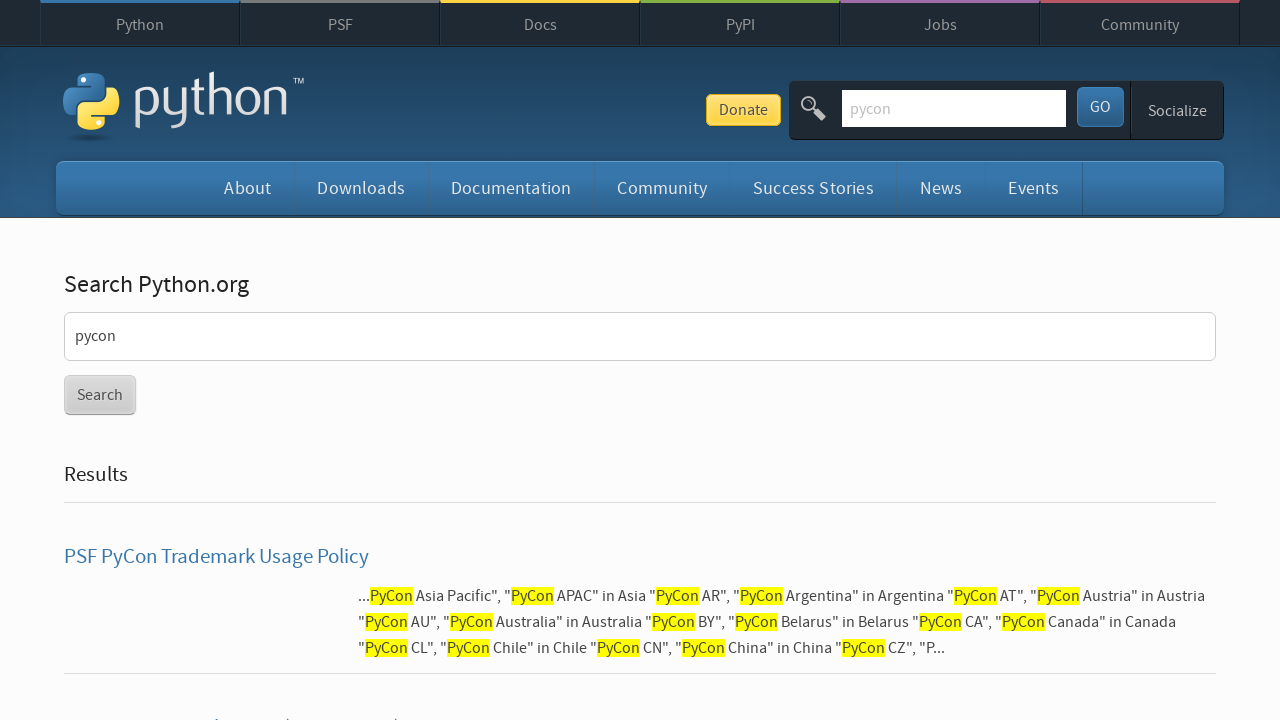

Verified search results were found (no 'No results found' message)
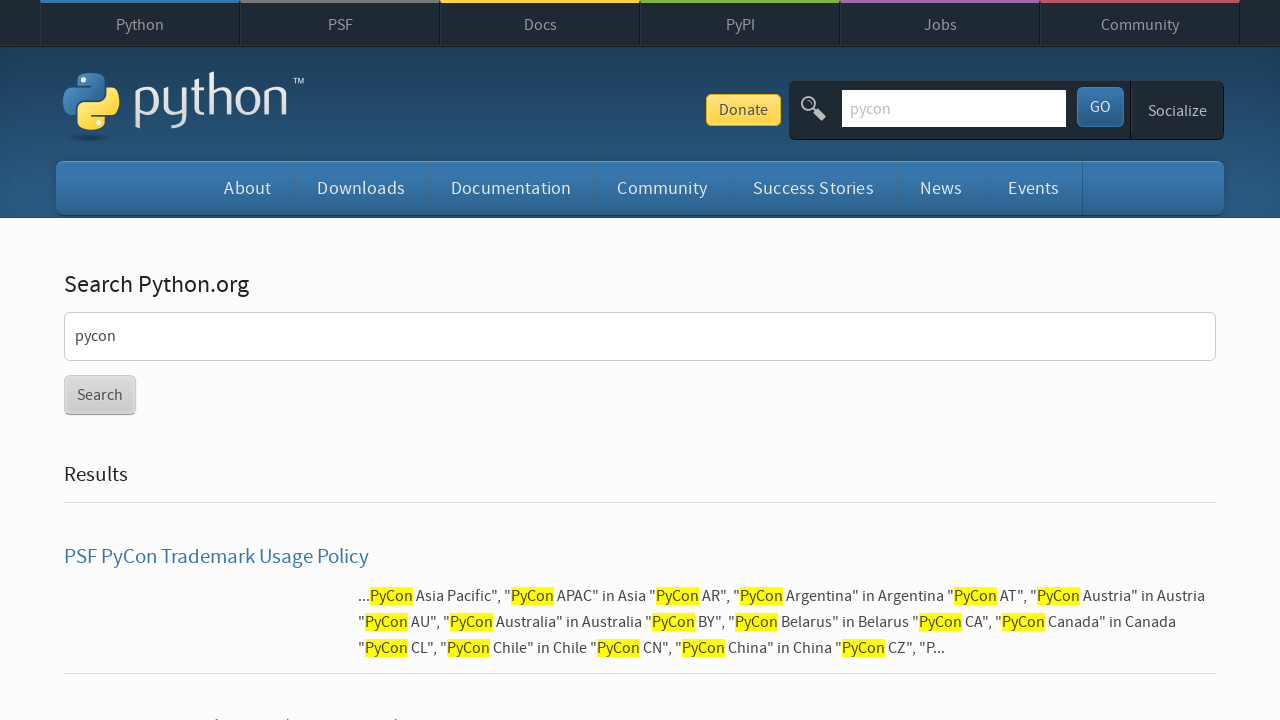

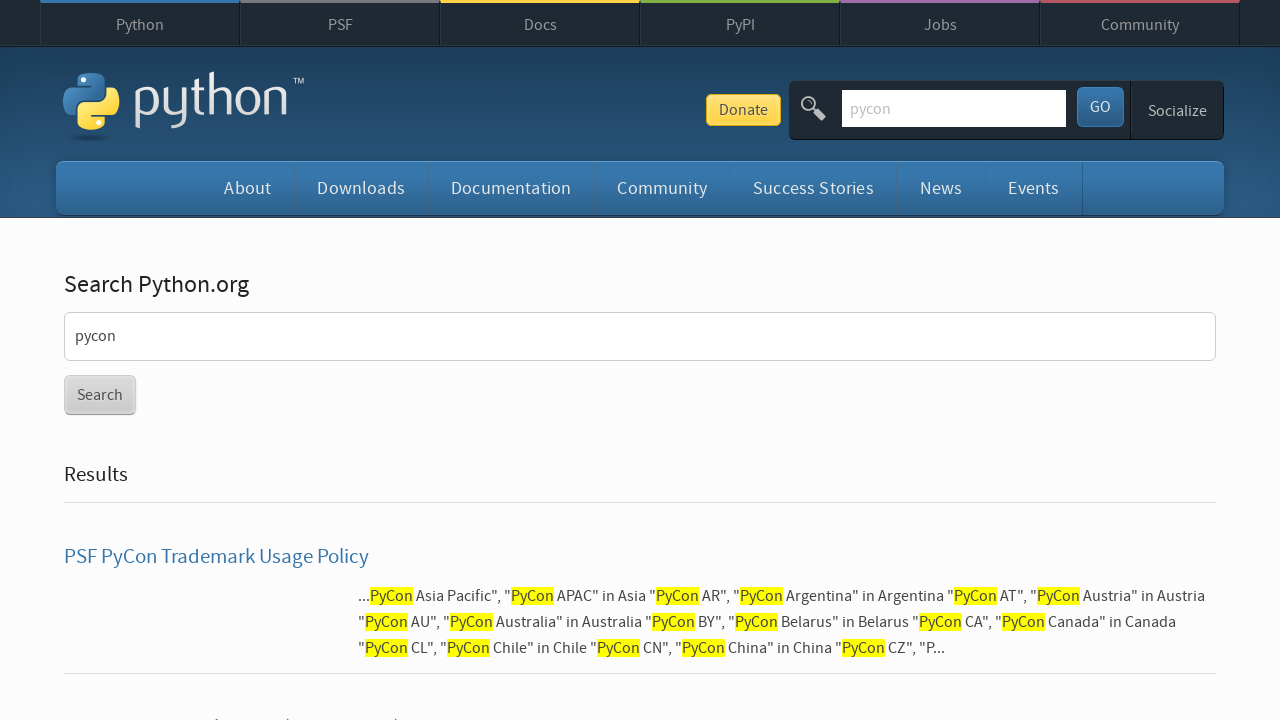